Navigates to httpbin.org cache endpoint and verifies the page loads correctly

Starting URL: https://httpbin.org/cache

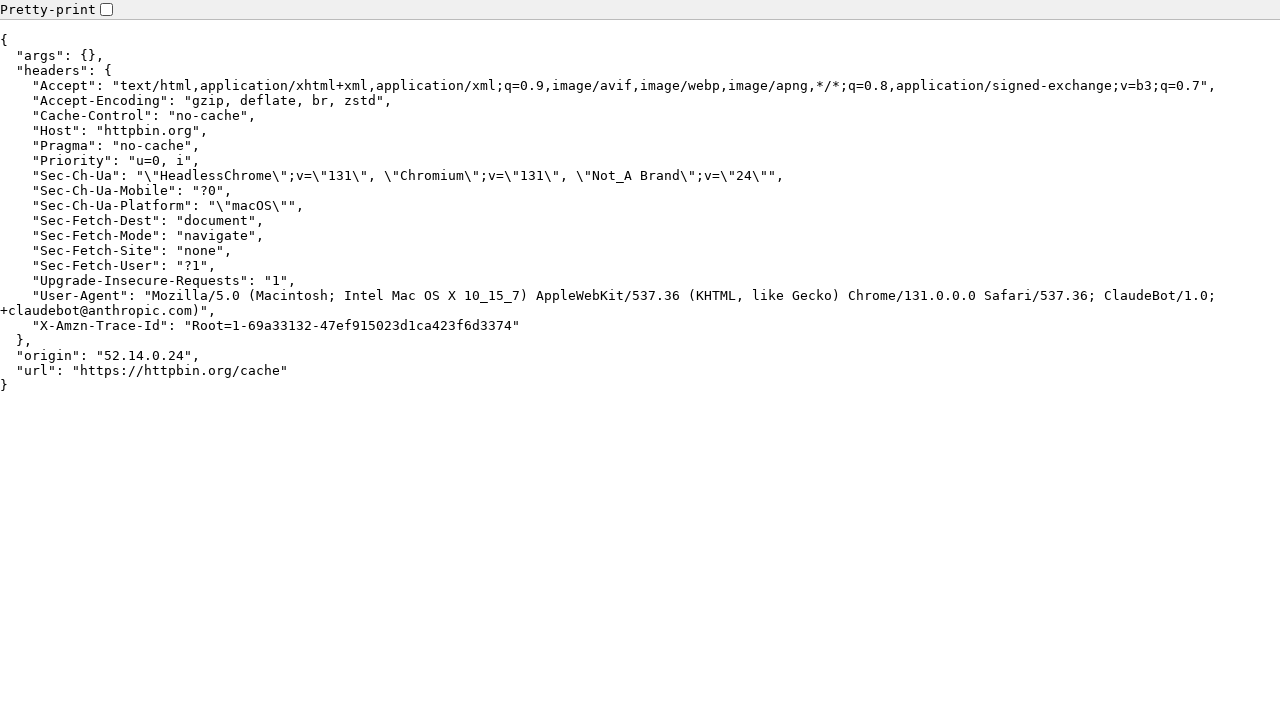

Navigated to https://httpbin.org/cache
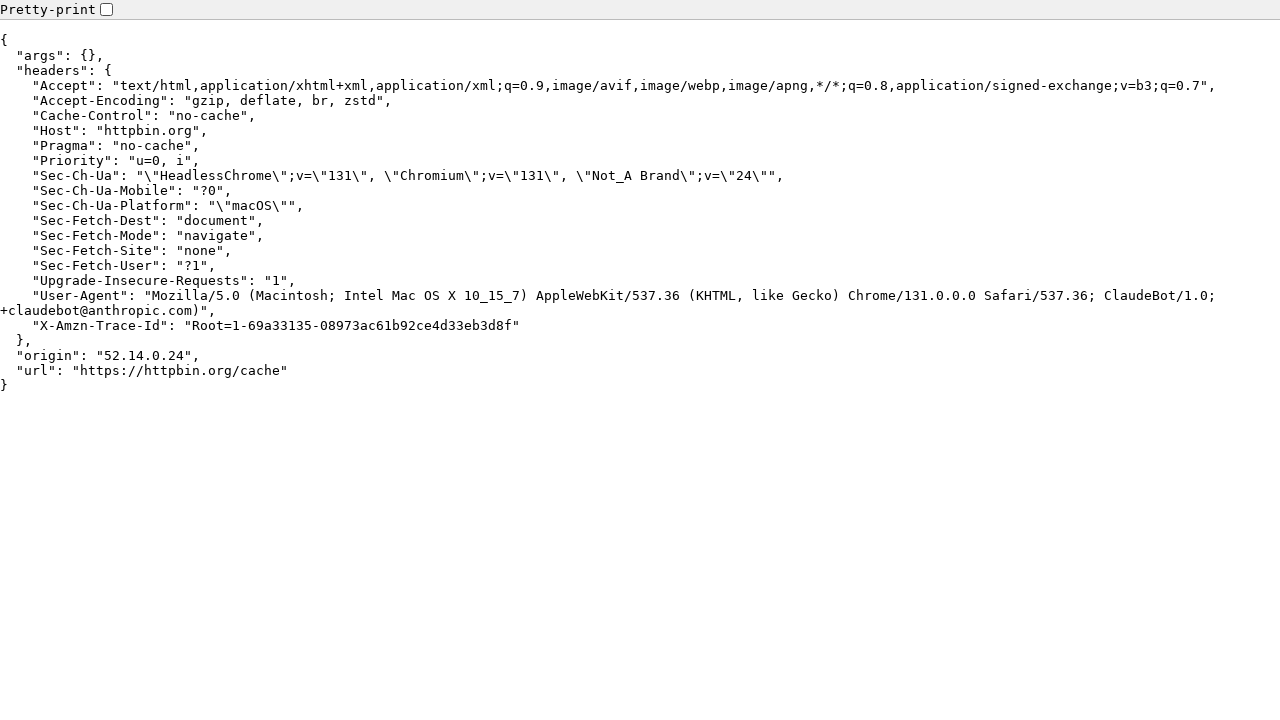

Verified page URL starts with https://httpbin.org/cache
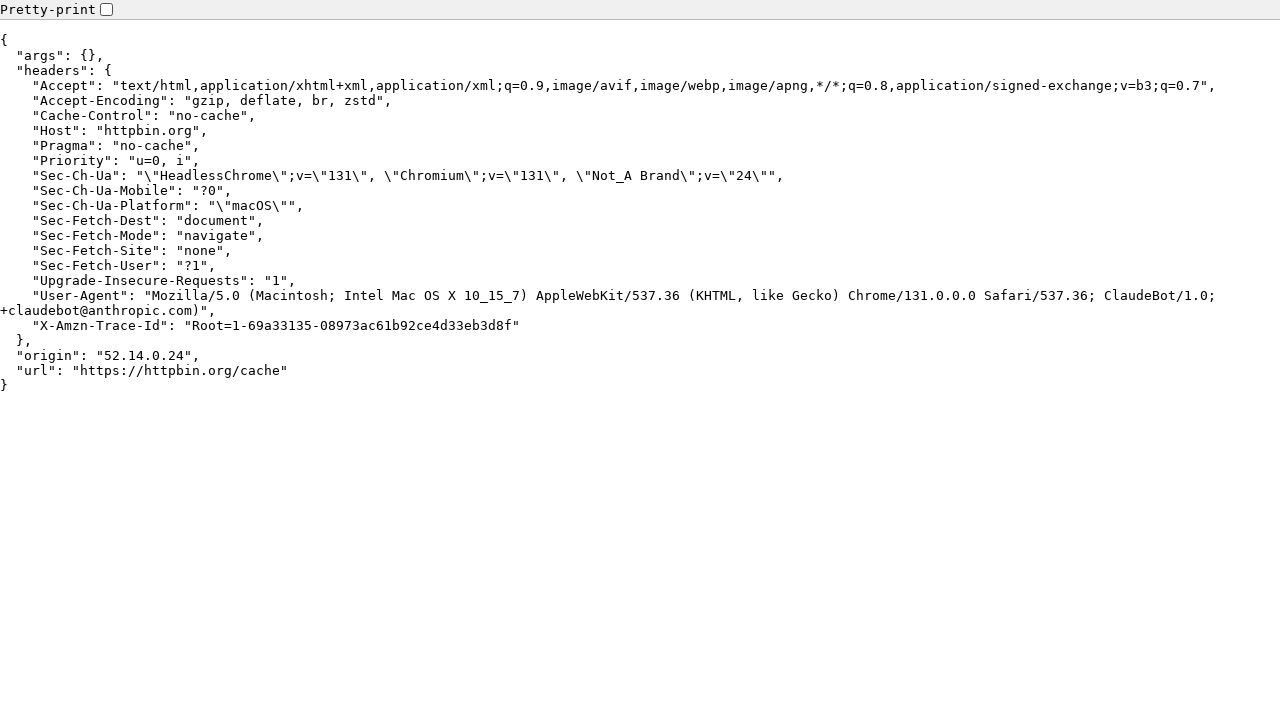

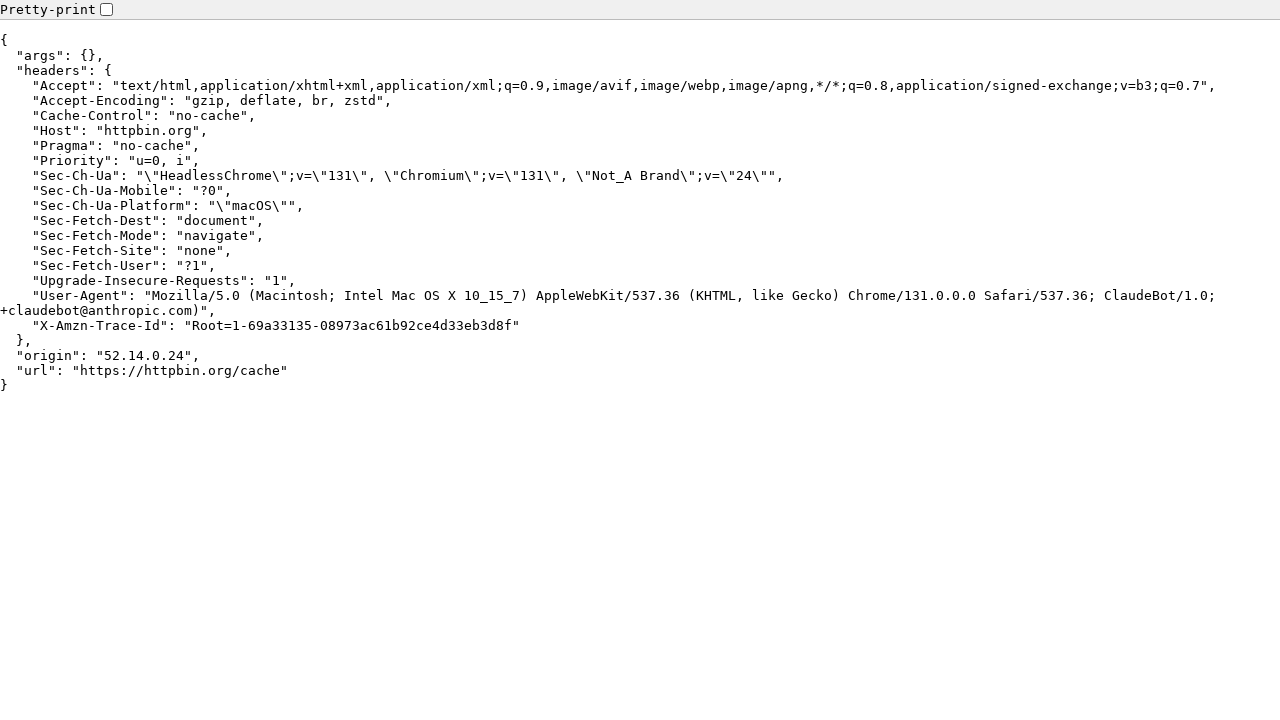